Tests click and hold functionality to select multiple items by dragging from first to fourth item

Starting URL: http://jqueryui.com/resources/demos/selectable/display-grid.html

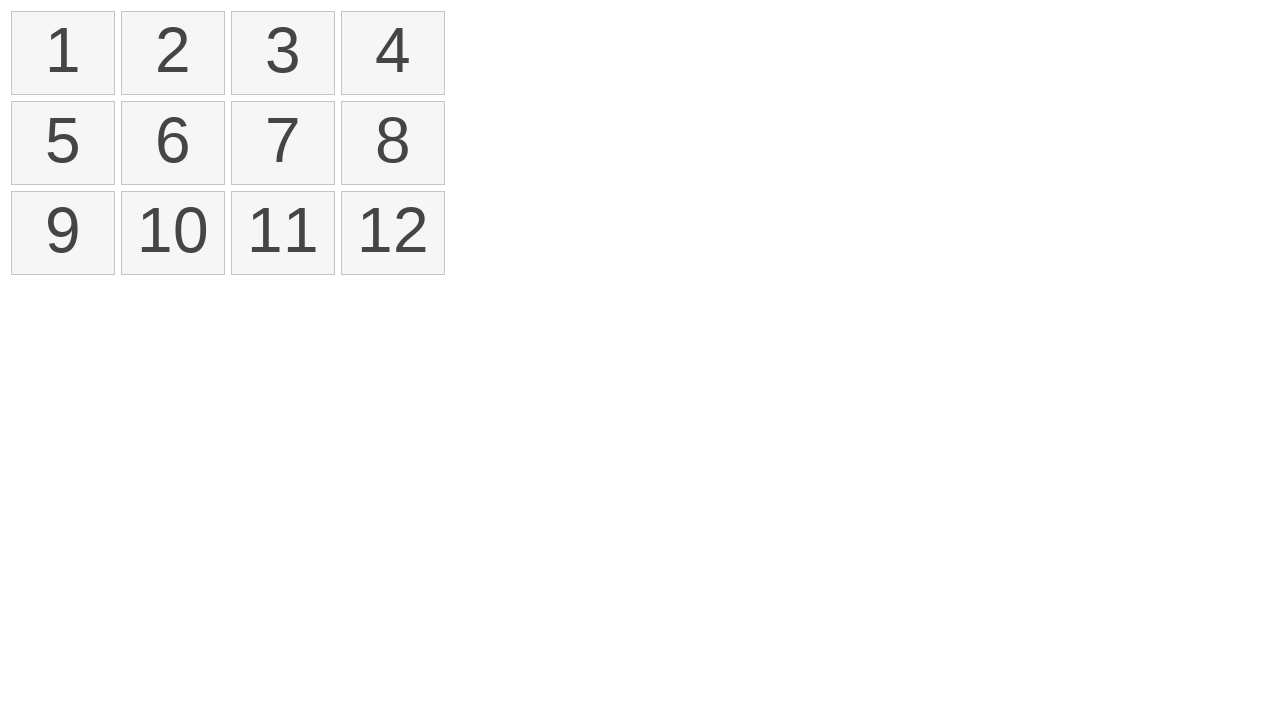

Retrieved all selectable items from the grid
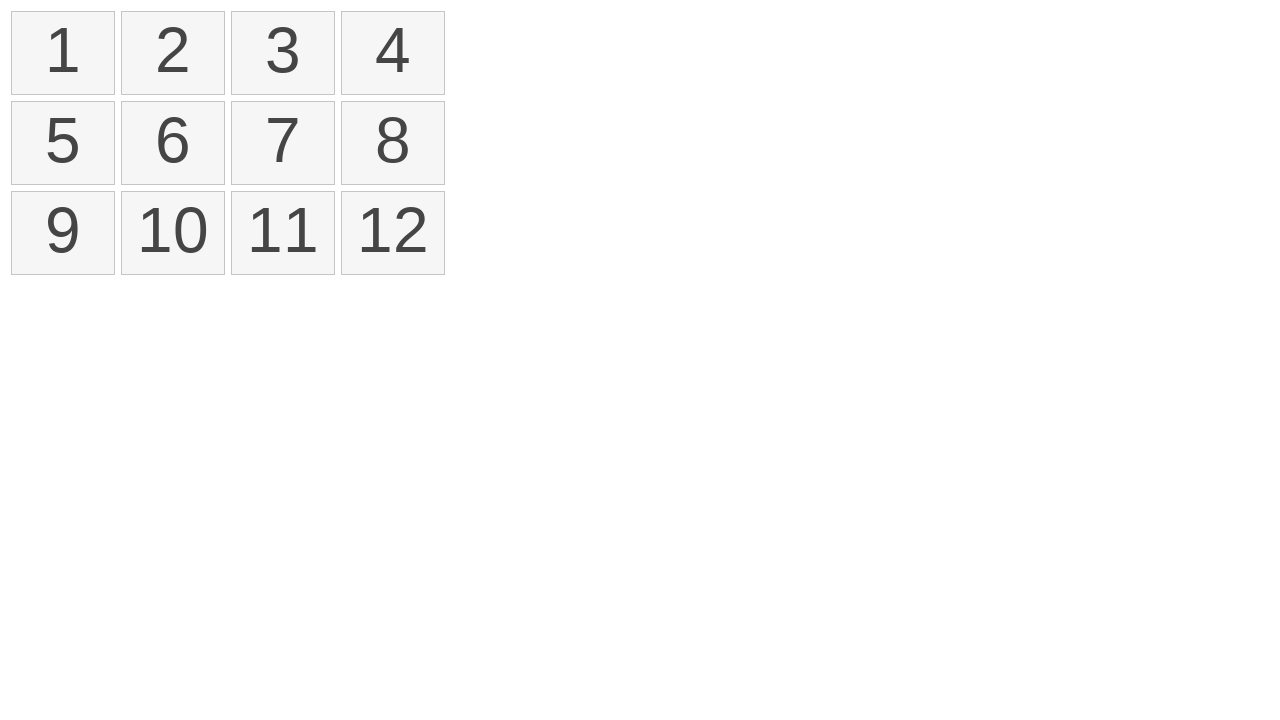

Moved mouse to first item position at (16, 16)
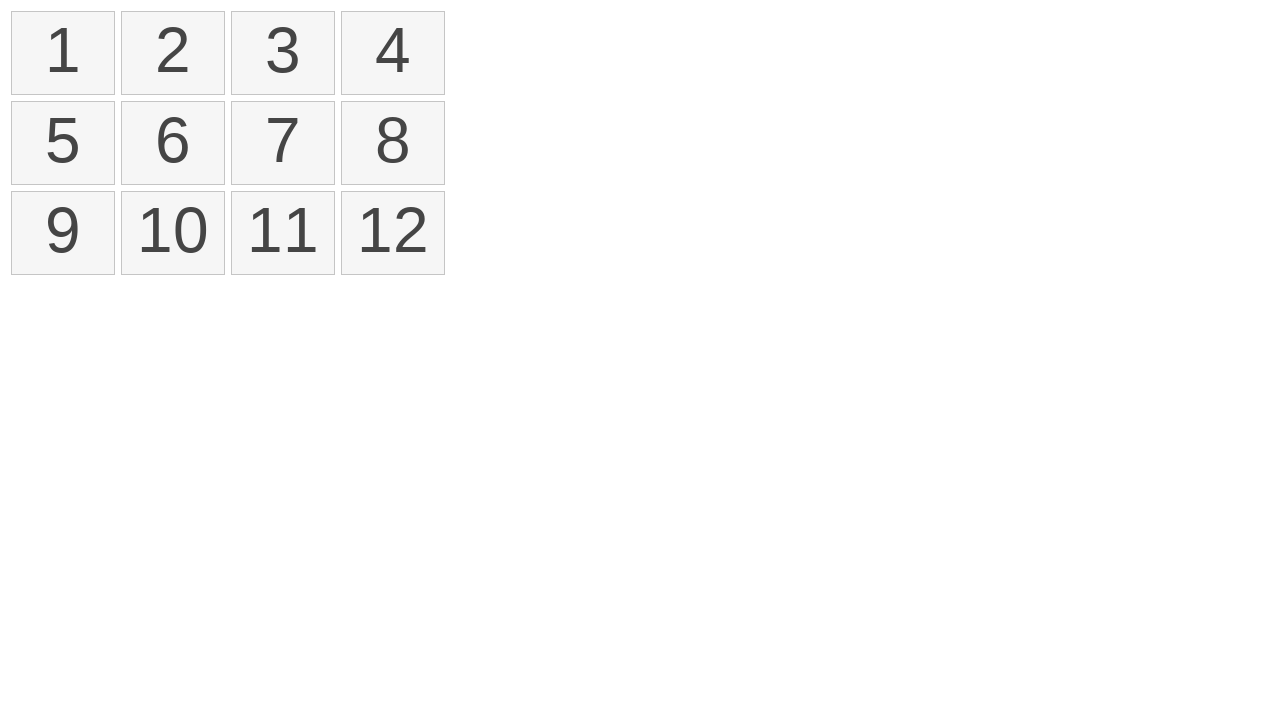

Pressed mouse button down to start selection at (16, 16)
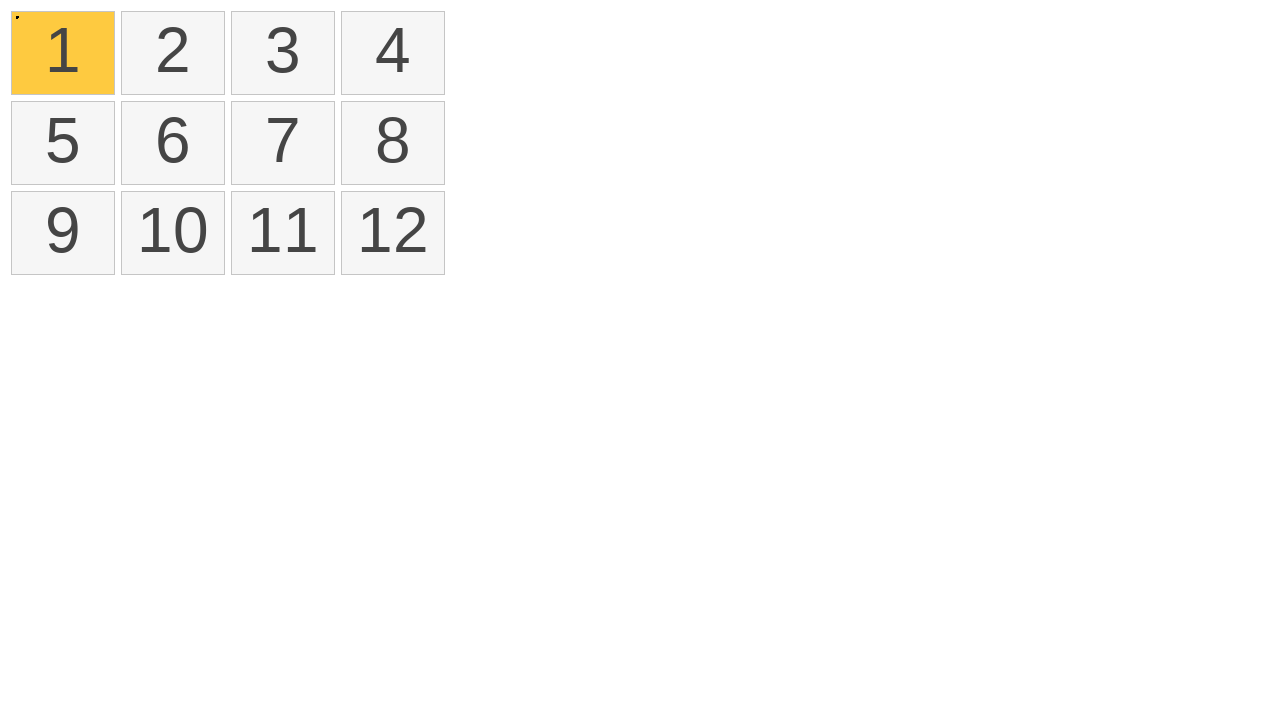

Dragged mouse to fourth item position while holding button at (346, 16)
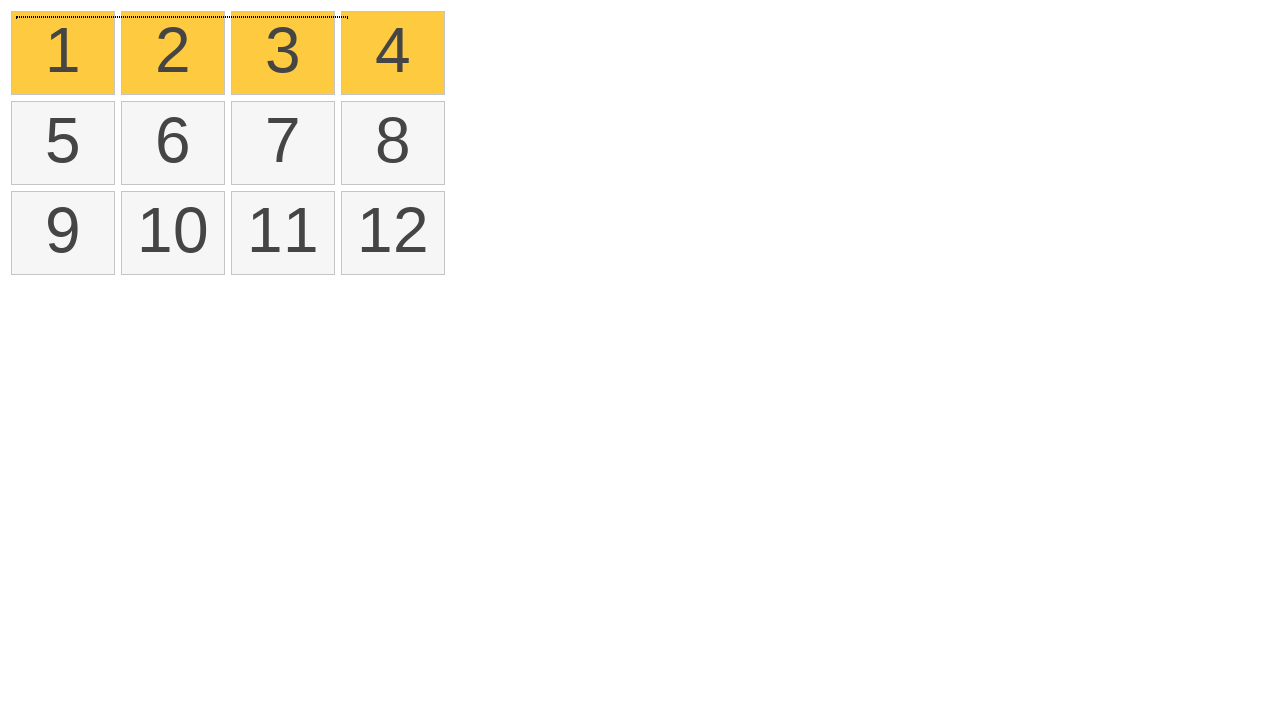

Released mouse button to complete selection drag at (346, 16)
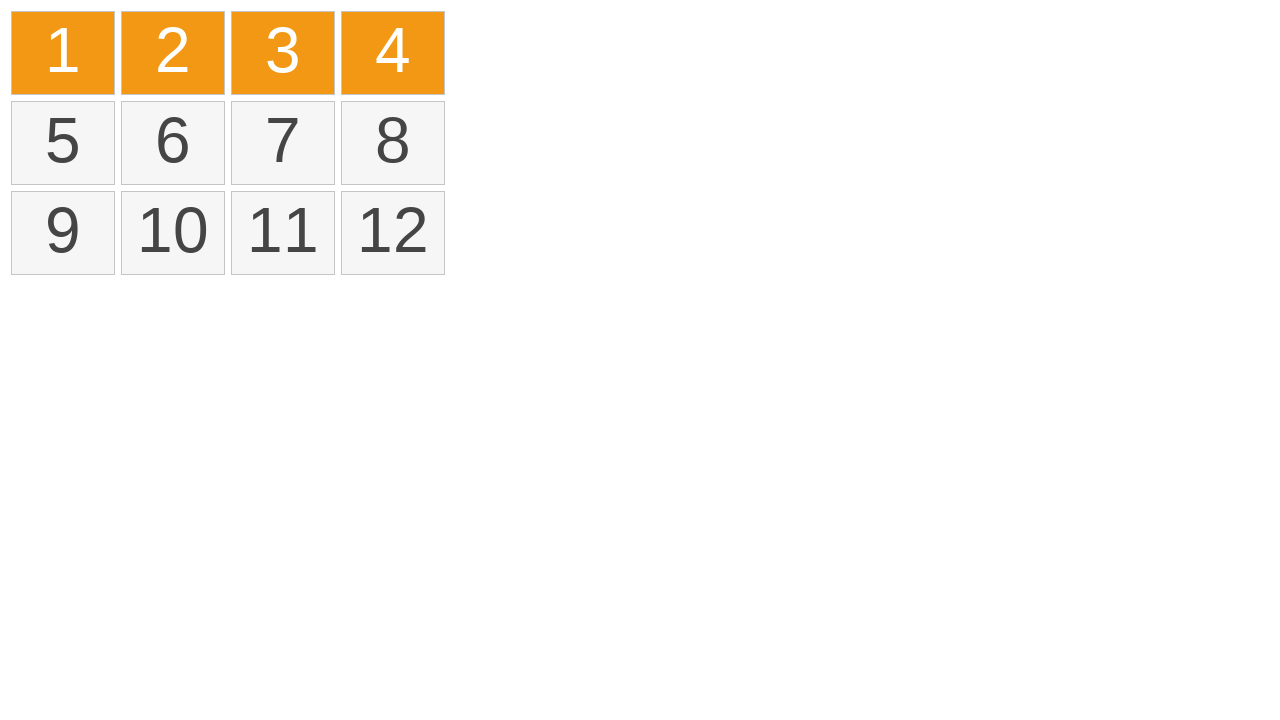

Located all selected items
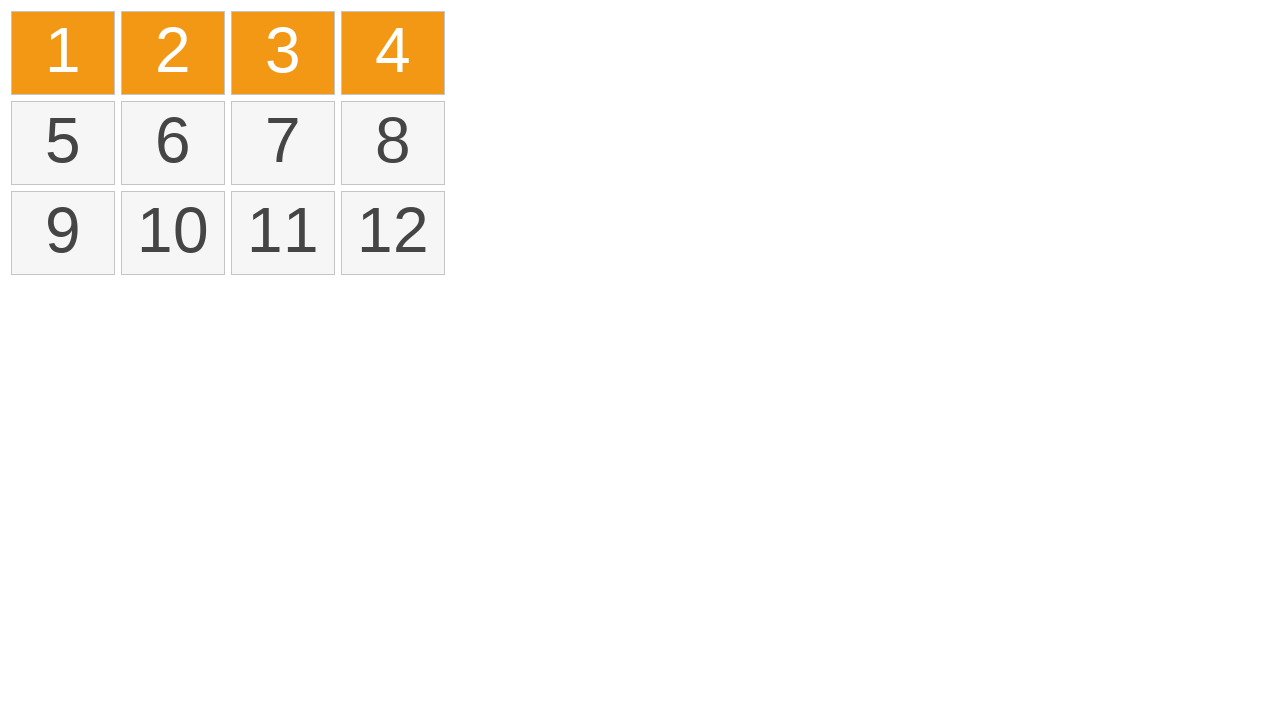

Verified that exactly 4 items are selected
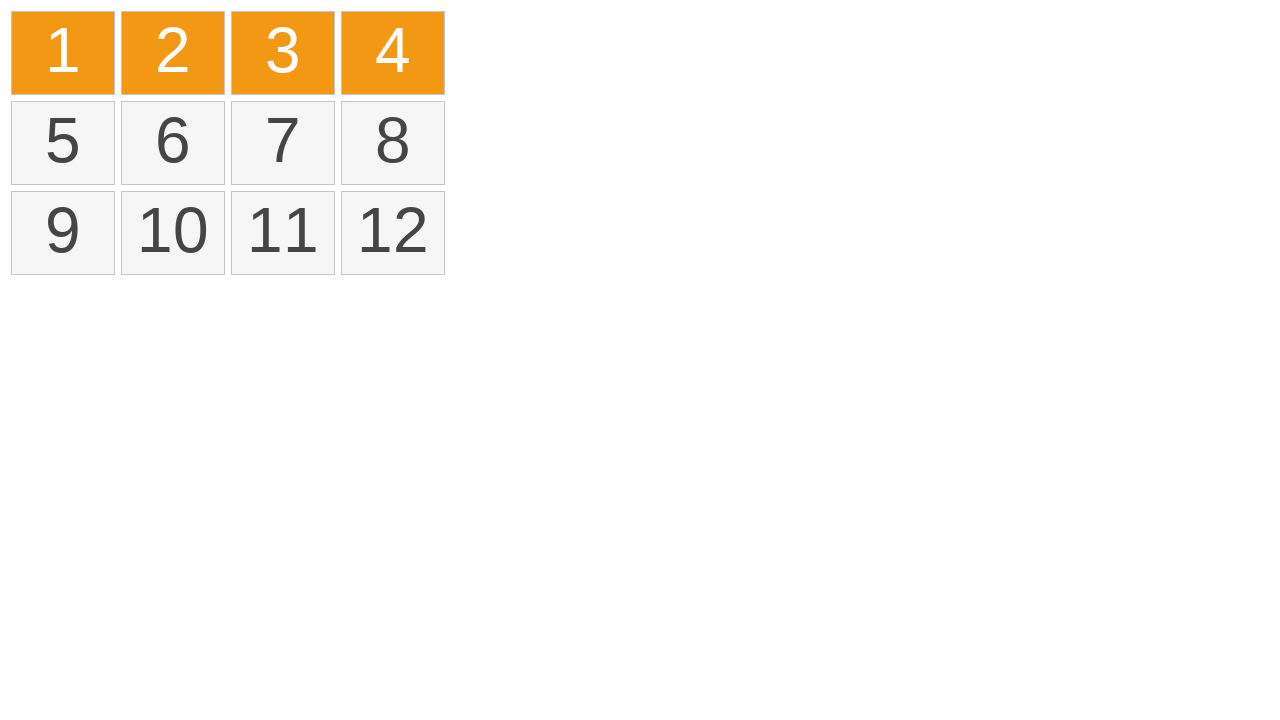

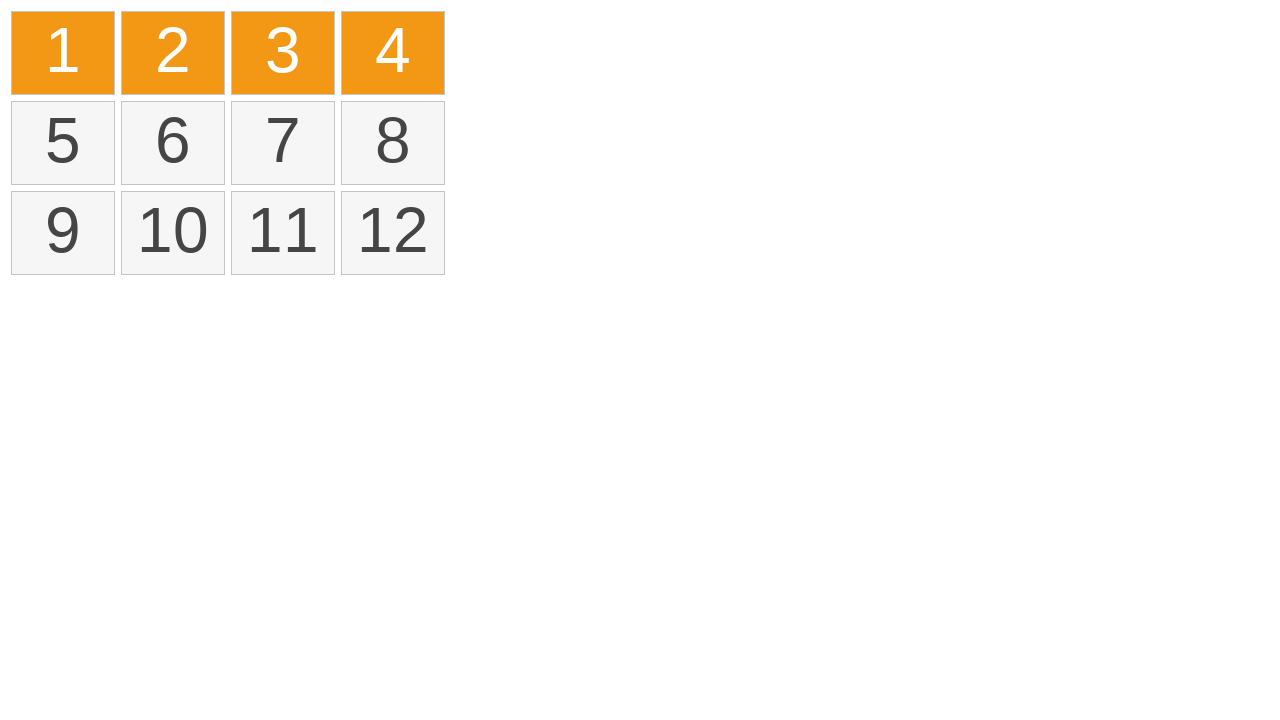